Tests popup handling by clicking a confirm button, accepting a dialog, hovering over an element, and clicking a navigation link

Starting URL: https://rahulshettyacademy.com/AutomationPractice/

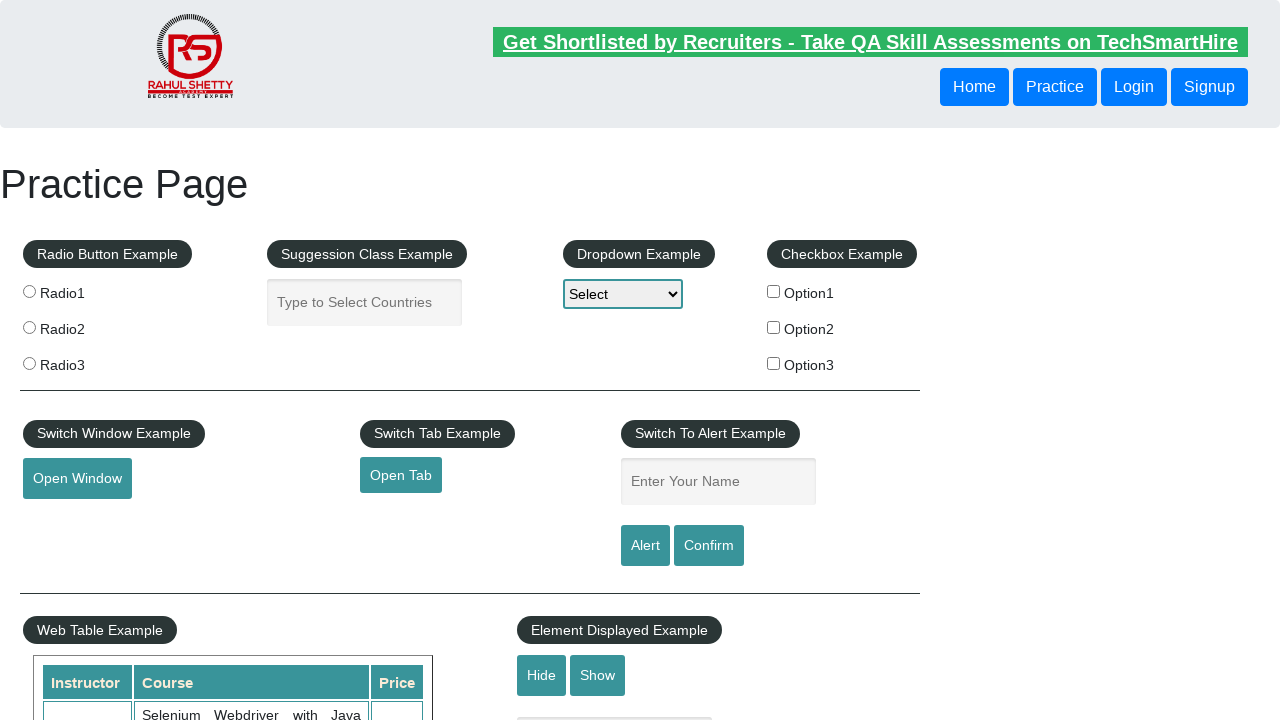

Set up dialog handler to accept dialogs
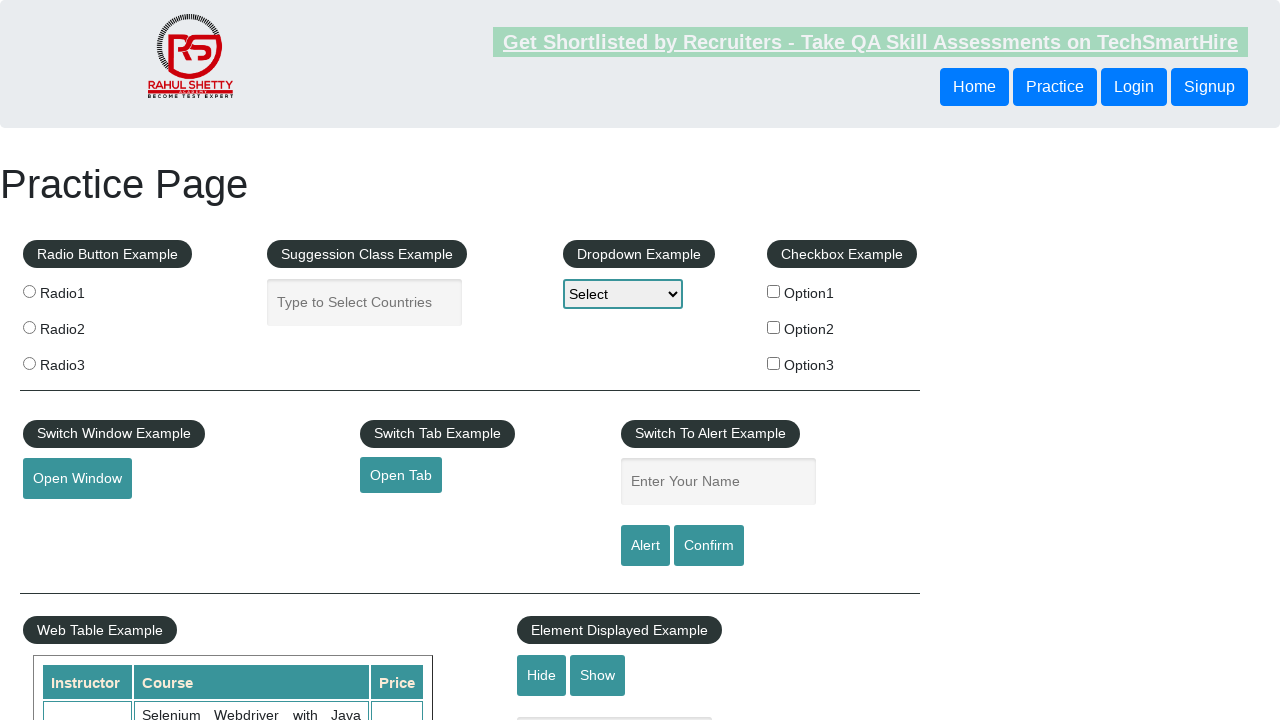

Clicked the confirm button at (709, 546) on #confirmbtn
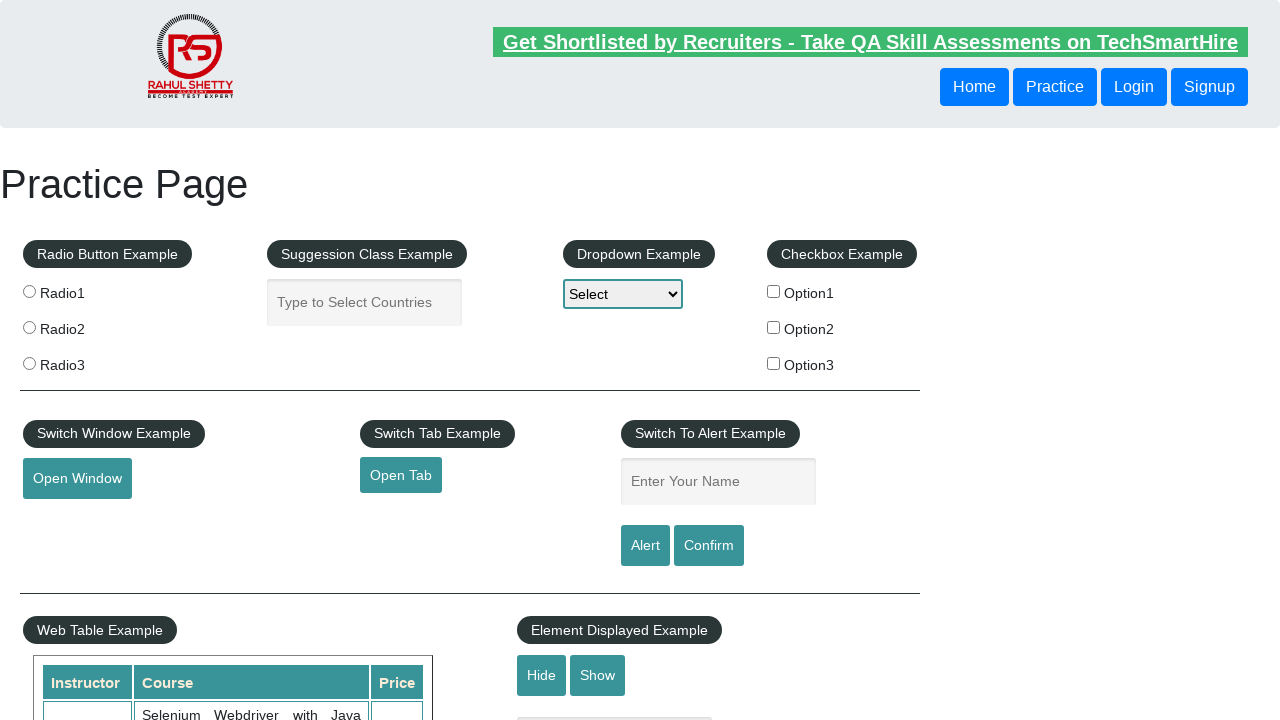

Hovered over the mouse hover element at (83, 361) on #mousehover
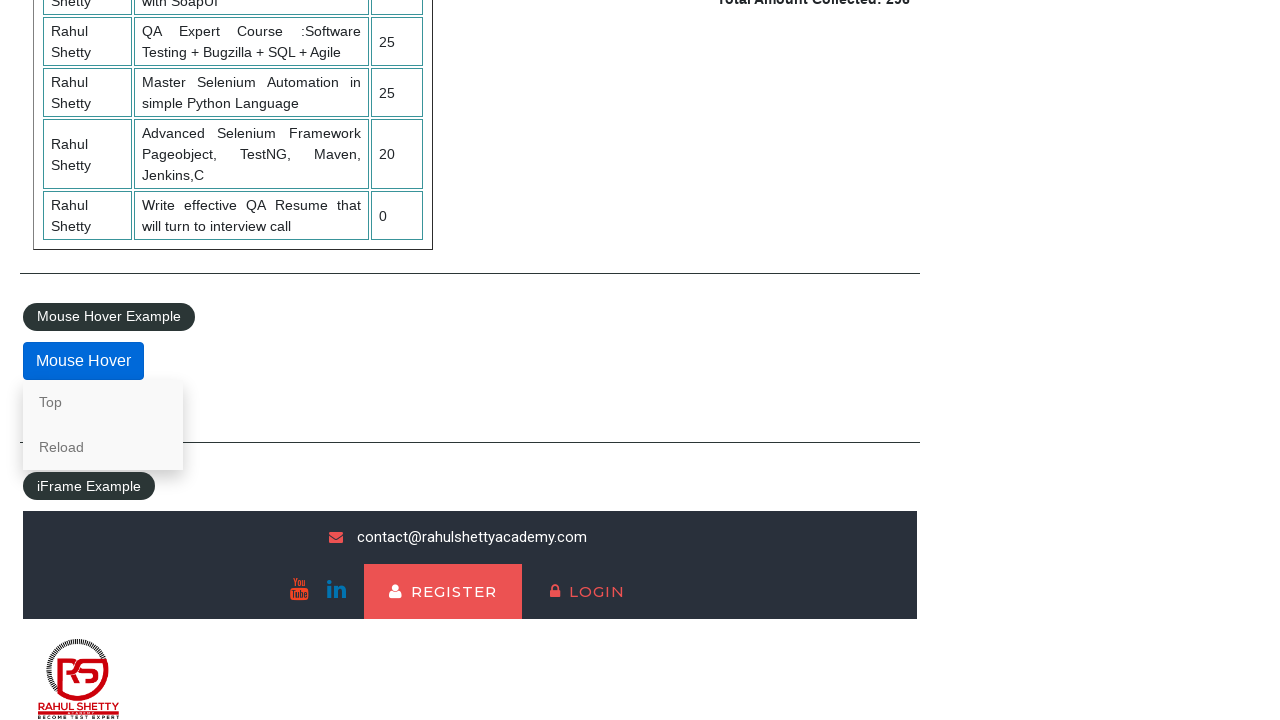

Clicked the 'Top' navigation link at (103, 402) on internal:text="Top"i
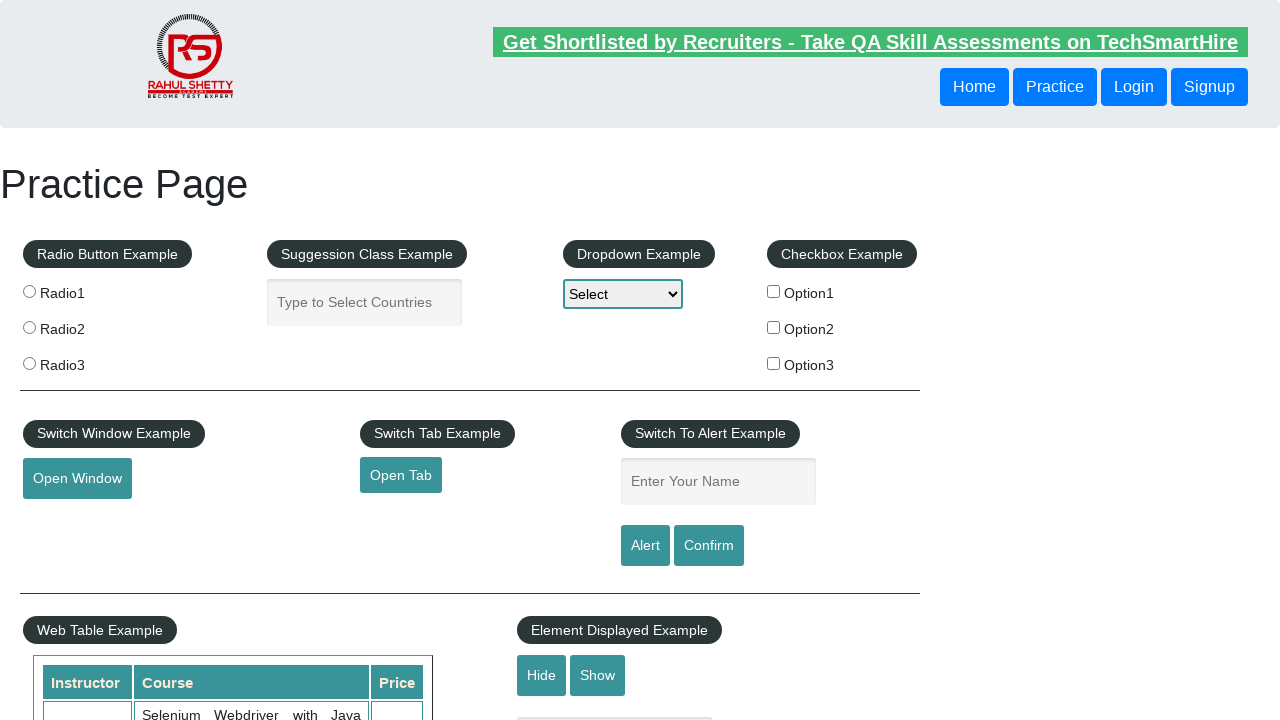

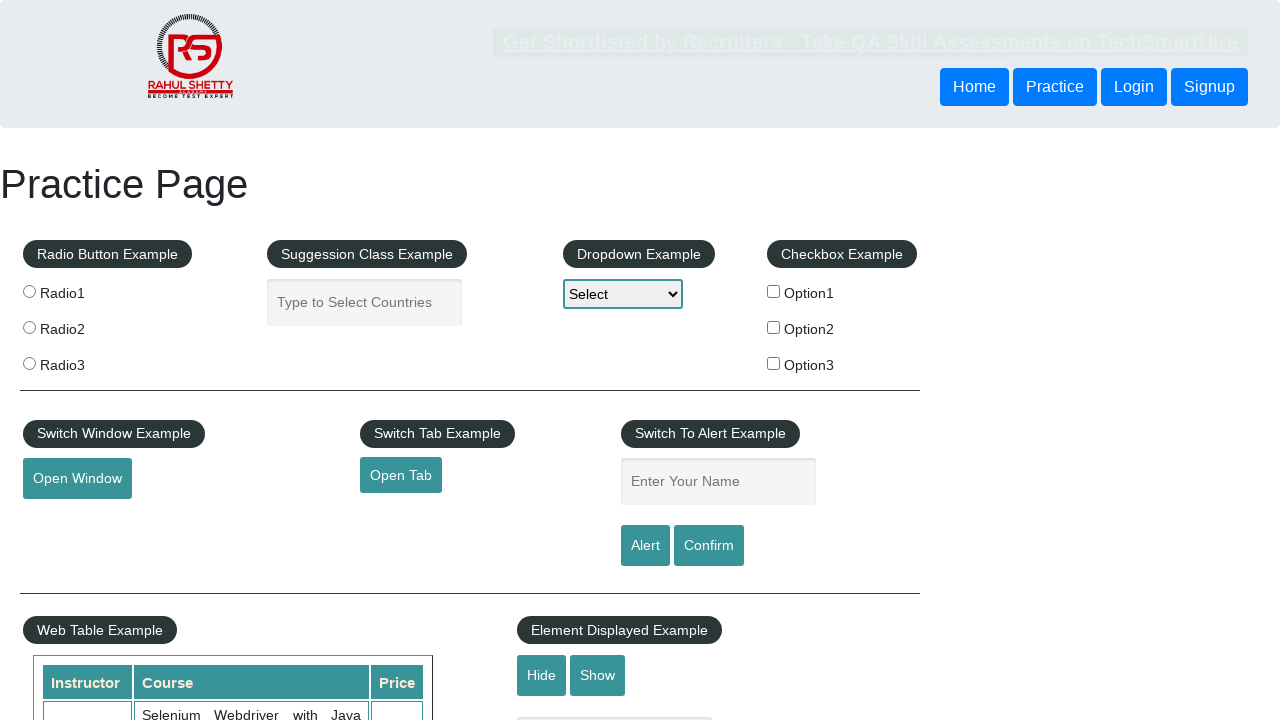